Tests login form with empty username, verifying form remains visible after submit

Starting URL: https://anatoly-karpovich.github.io/demo-login-form/

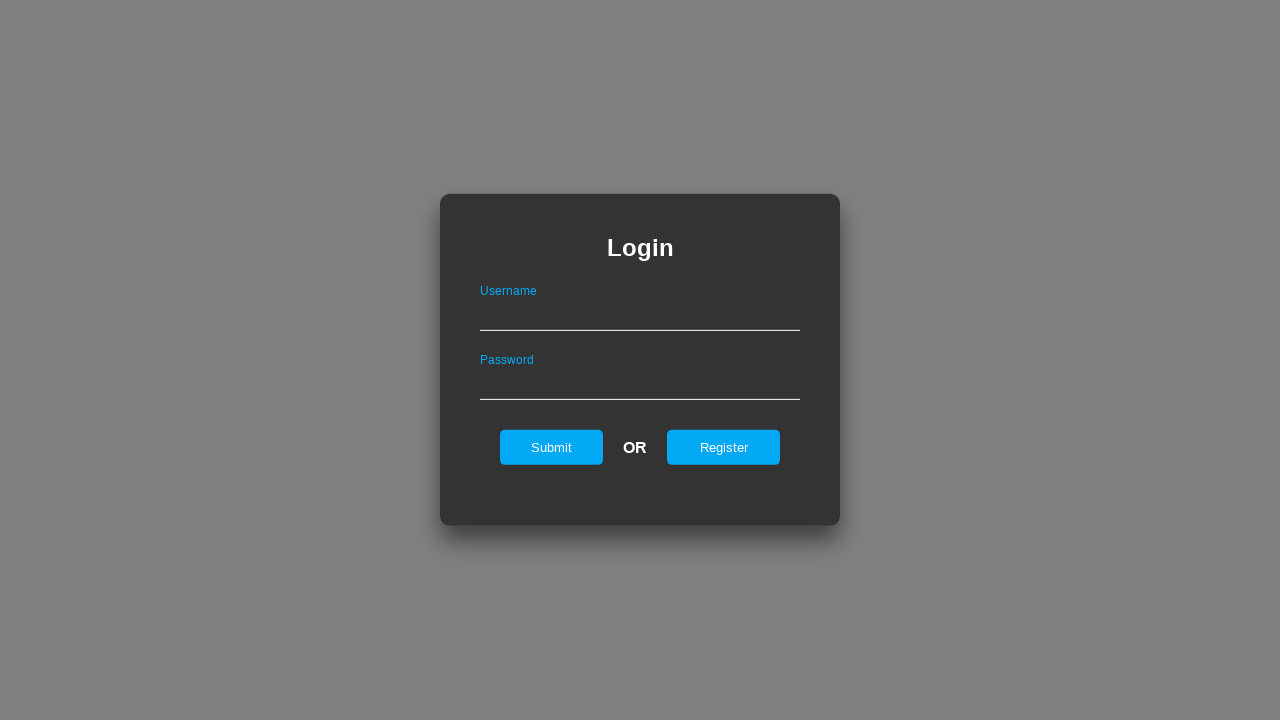

Filled username field with empty string on #userName
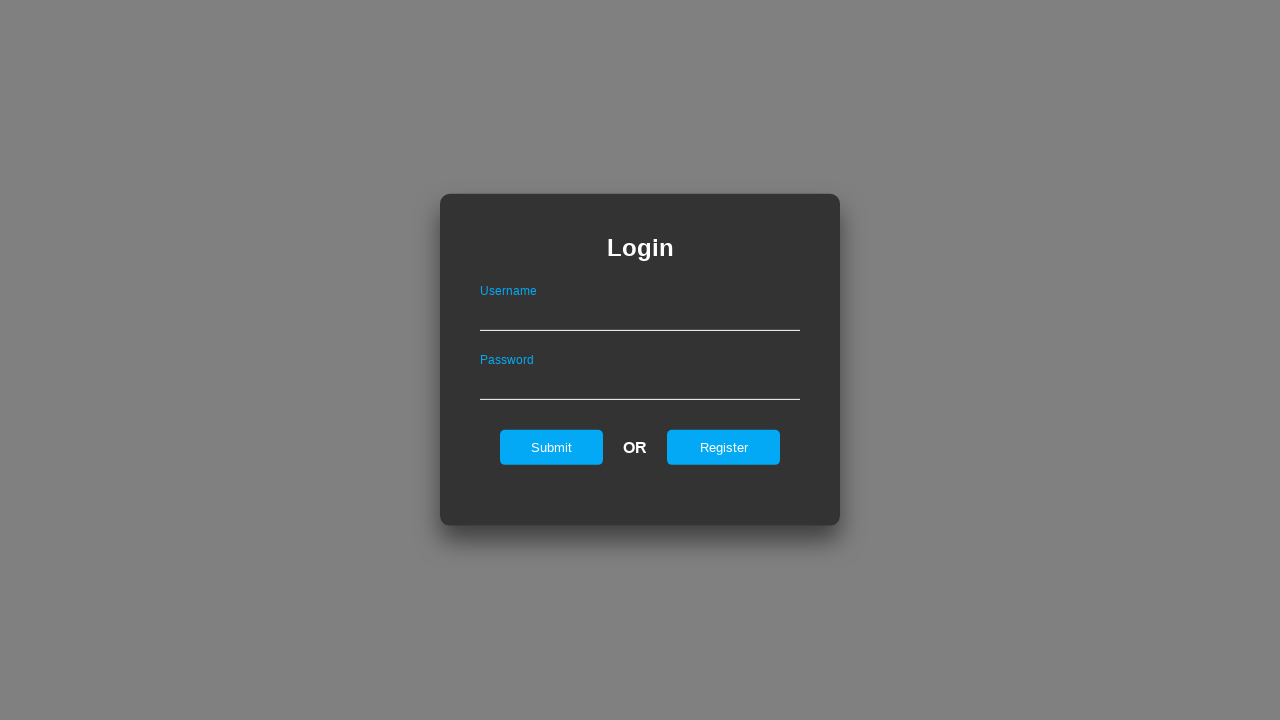

Filled password field with 'ValidPass123!' on #password
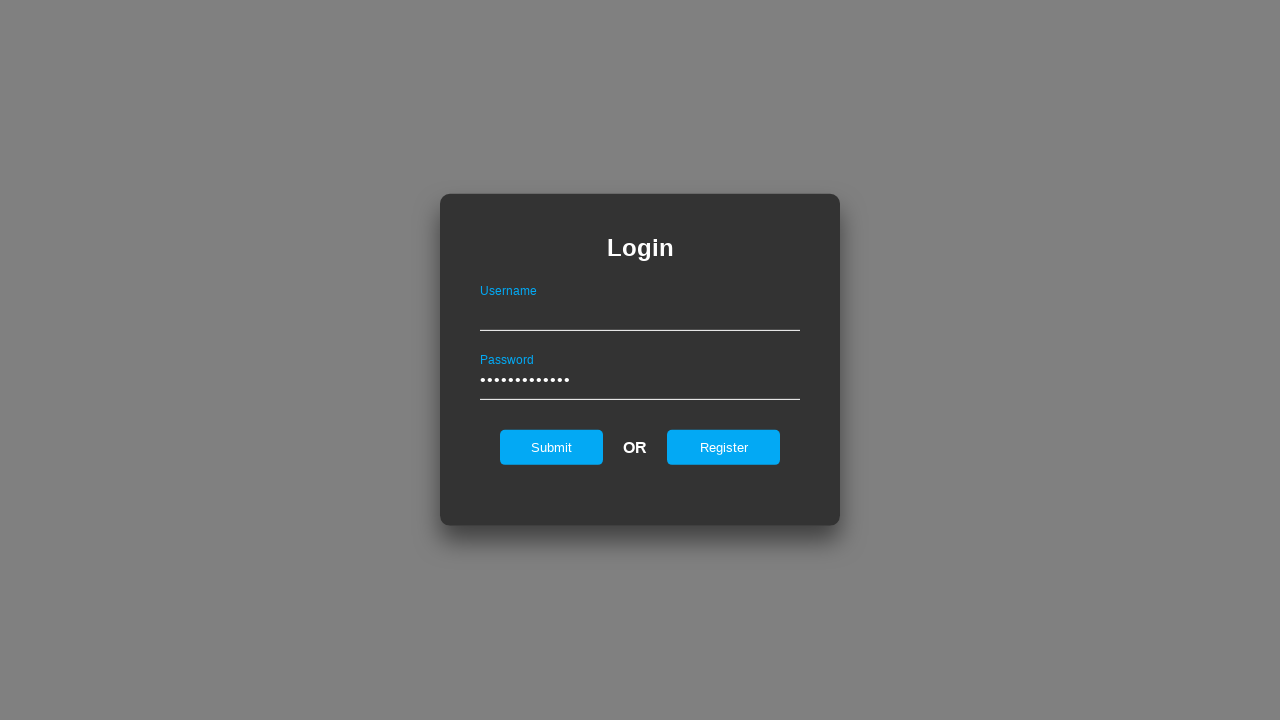

Clicked submit button to attempt login at (552, 447) on #submit
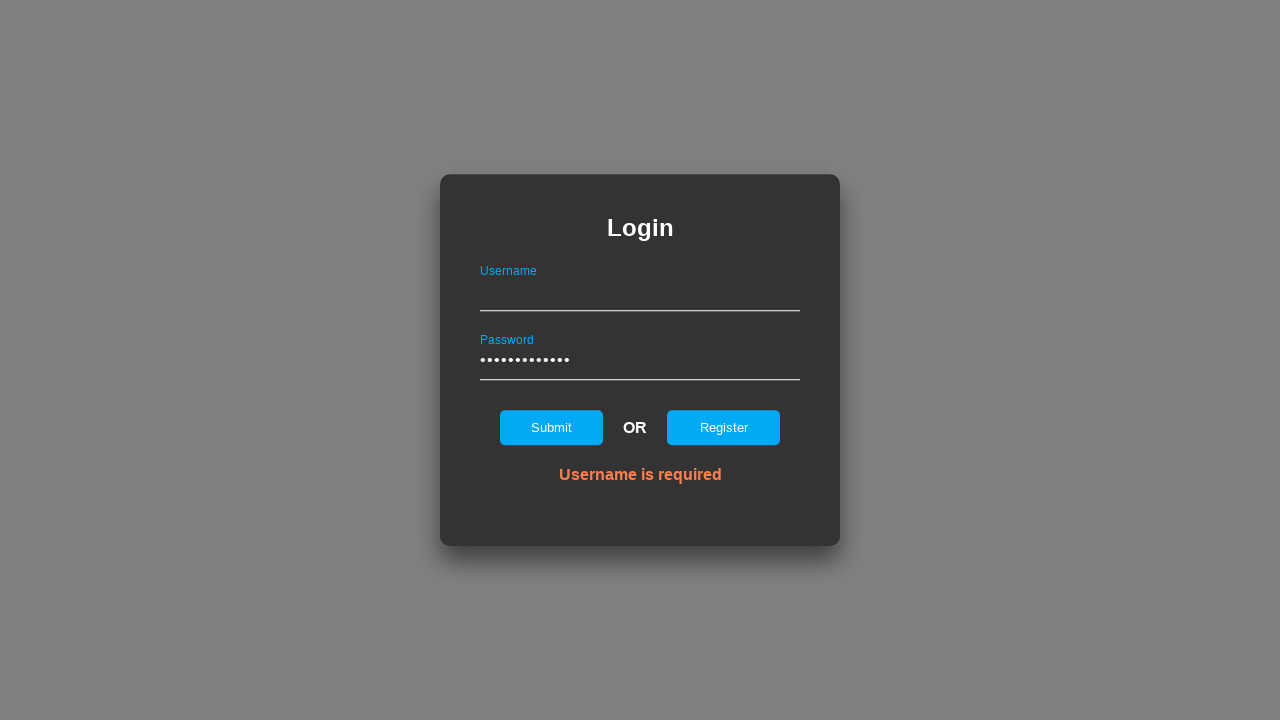

Verified login form is still visible after failed login attempt with empty username
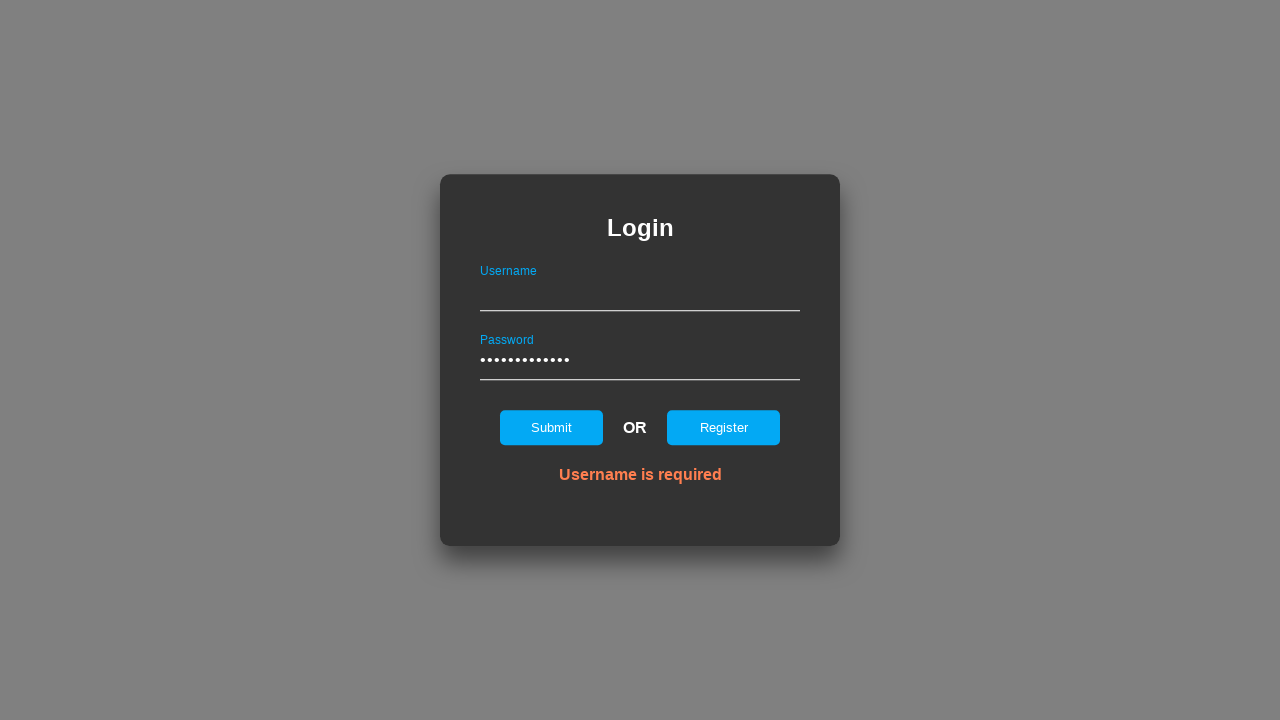

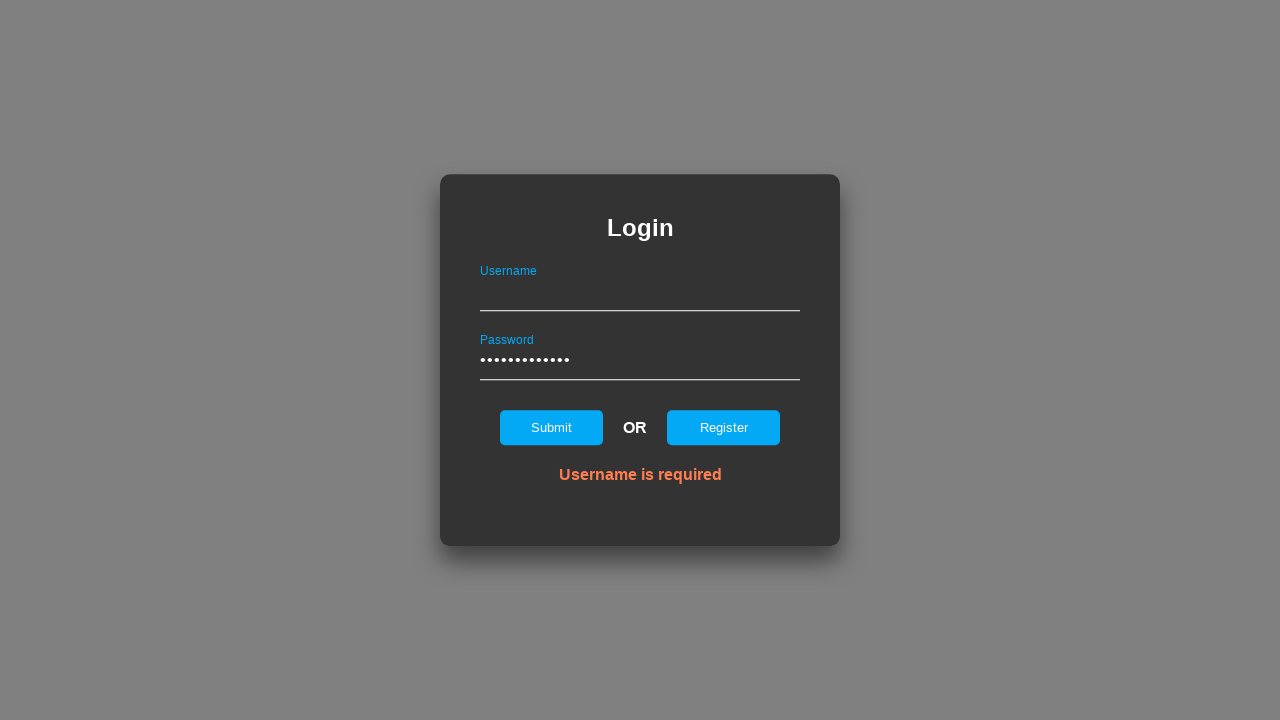